Tests disappearing elements by navigating to different menu items and using back navigation

Starting URL: https://the-internet.herokuapp.com/

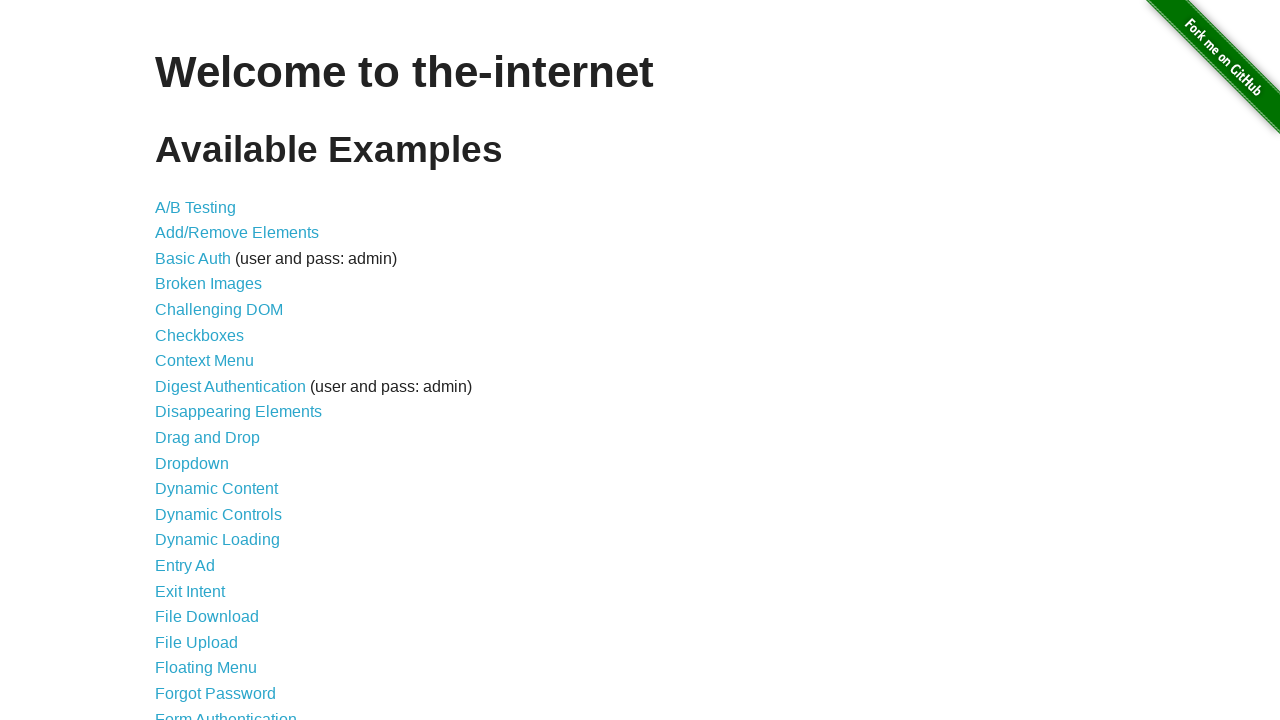

Clicked on Disappearing Elements link at (238, 412) on xpath=//*[@id="content"]/ul/li[9]/a
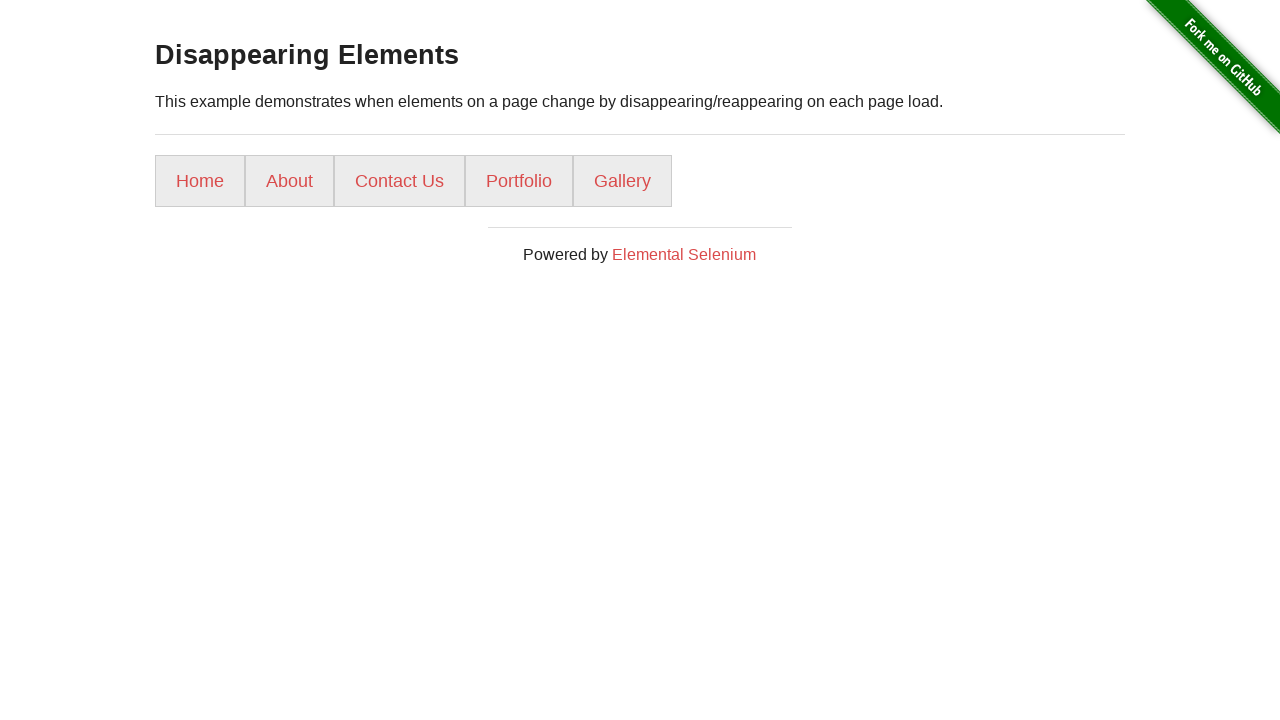

Clicked Gallery menu item at (622, 181) on xpath=//*[@id="content"]/div/ul/li[5]/a
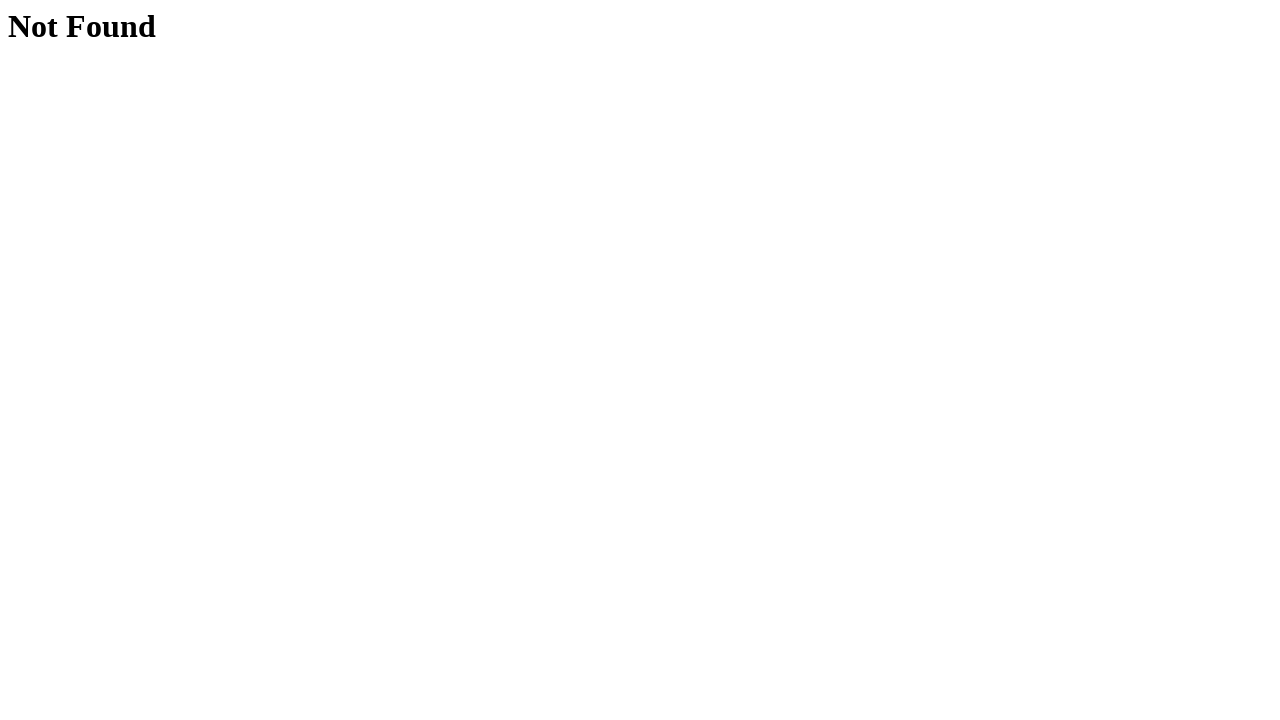

Navigated back from Gallery
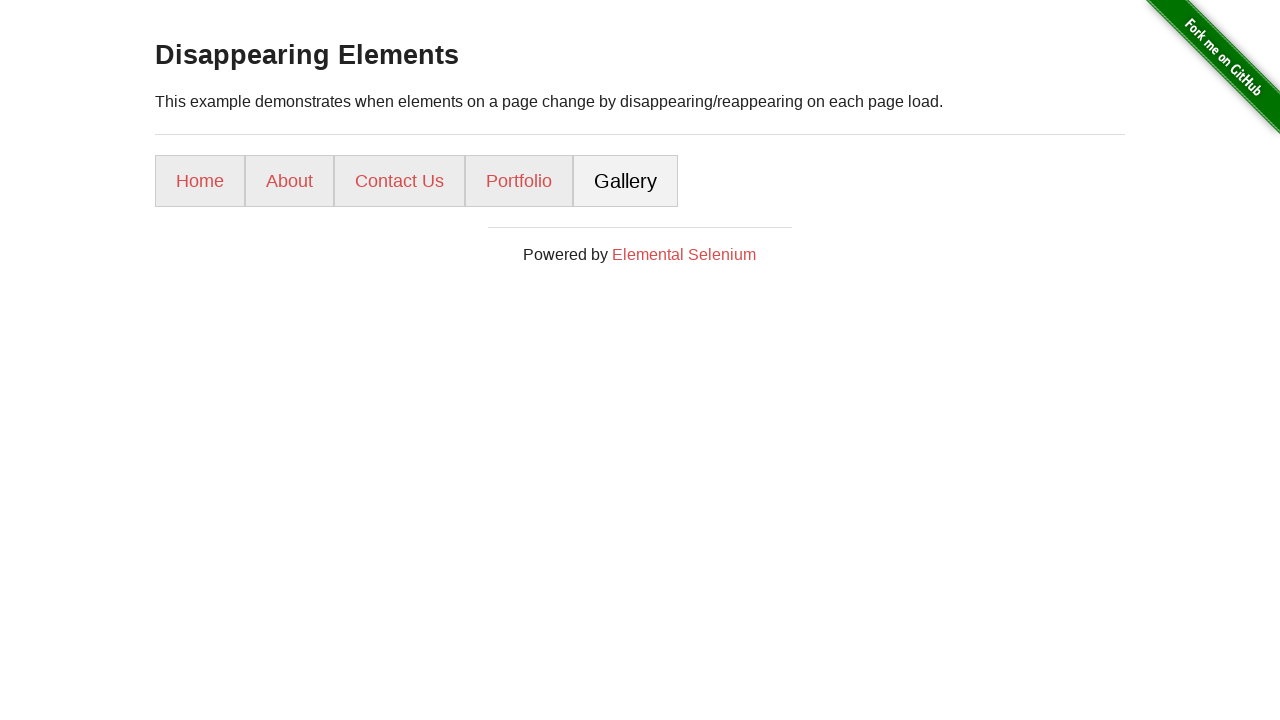

Clicked Portfolio menu item at (519, 181) on xpath=//*[@id="content"]/div/ul/li[4]/a
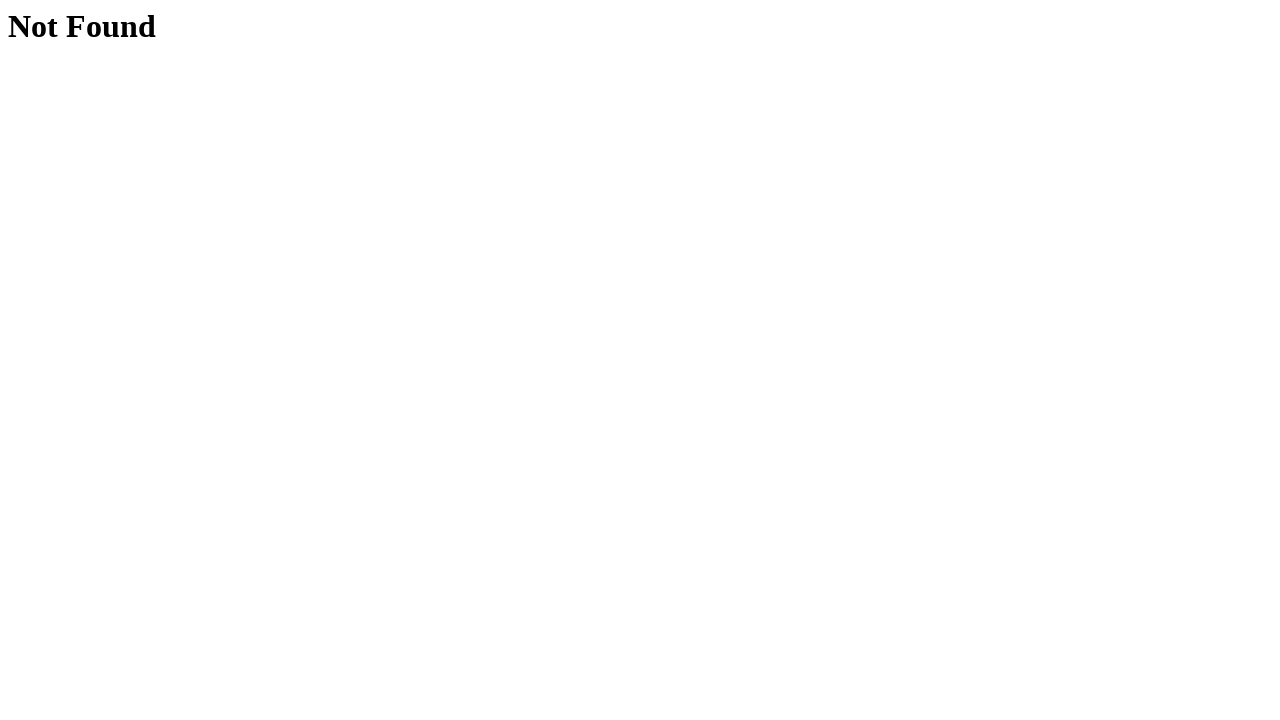

Navigated back from Portfolio
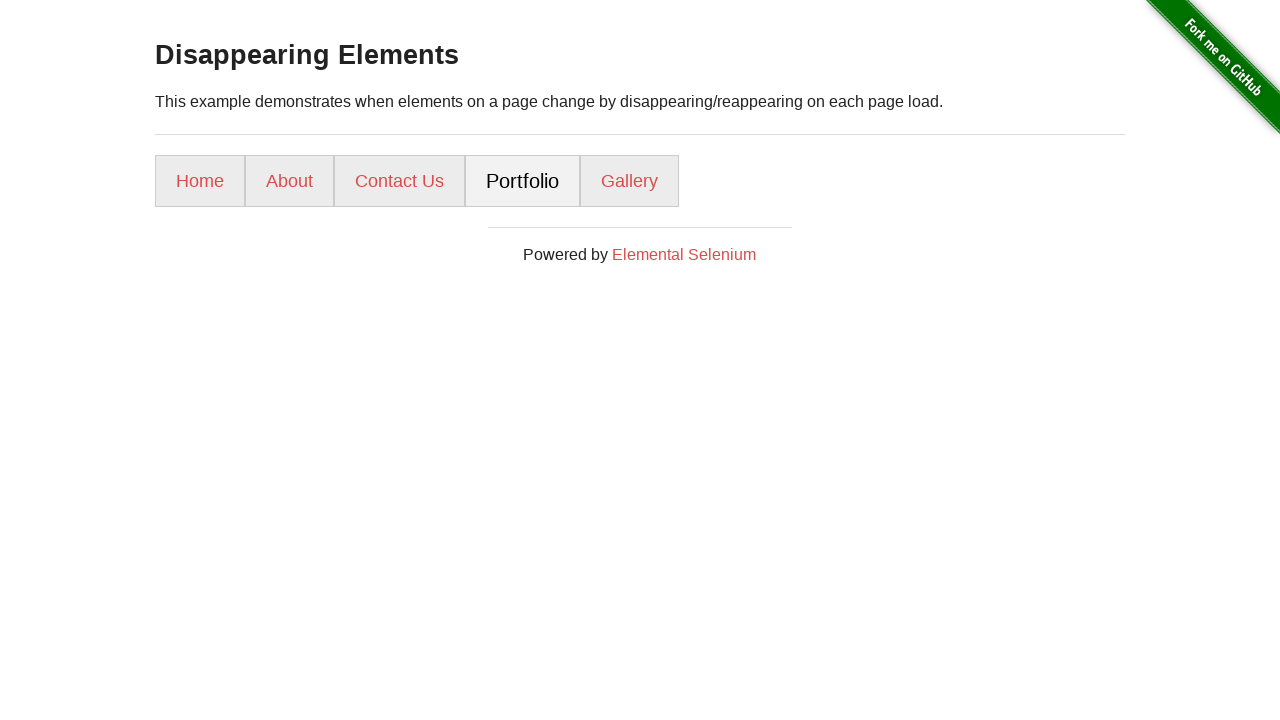

Clicked Home menu item at (200, 181) on xpath=//*[@id="content"]/div/ul/li[1]/a
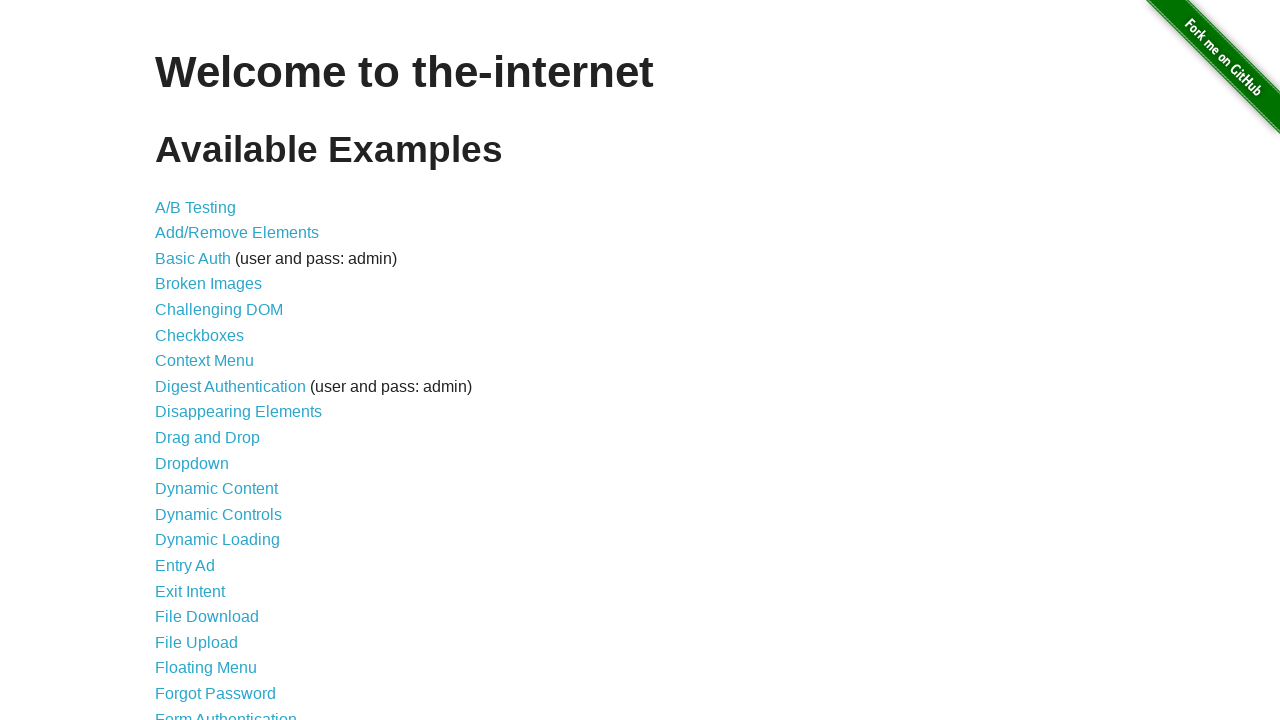

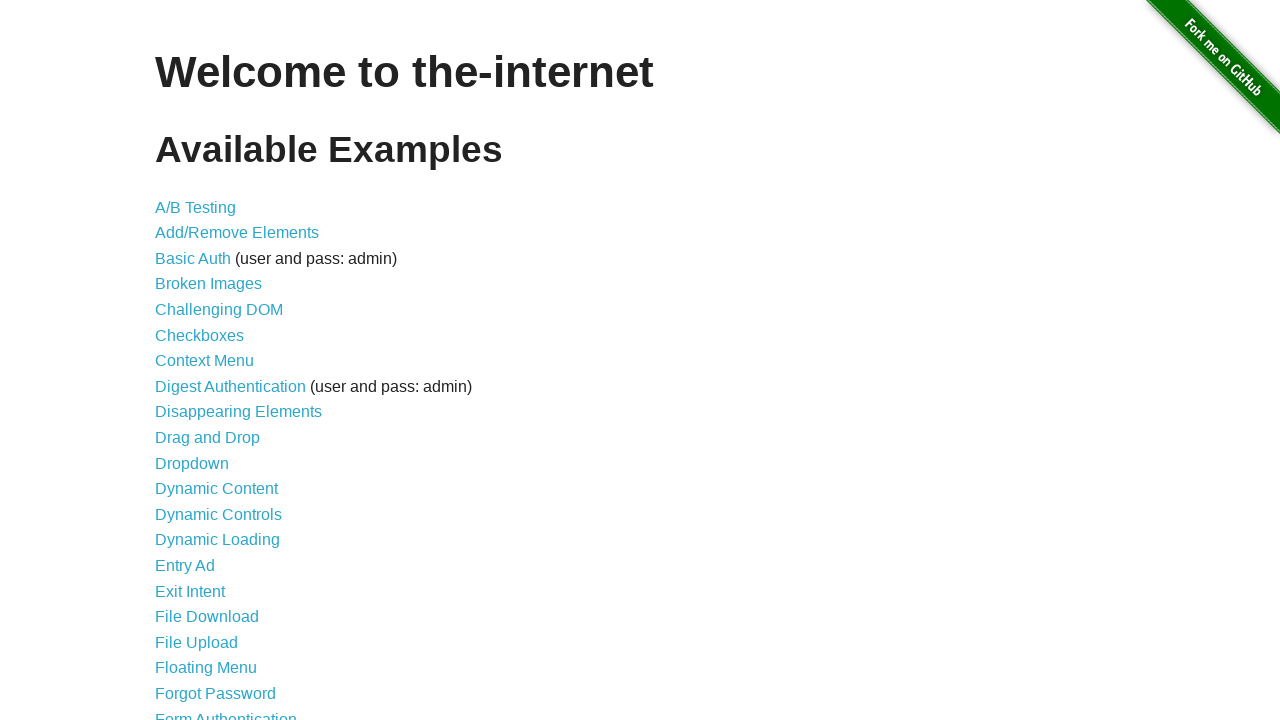